Tests browser alert dialog handling by clicking an alert button and accepting the dialog that appears

Starting URL: https://demo.automationtesting.in/Alerts.html

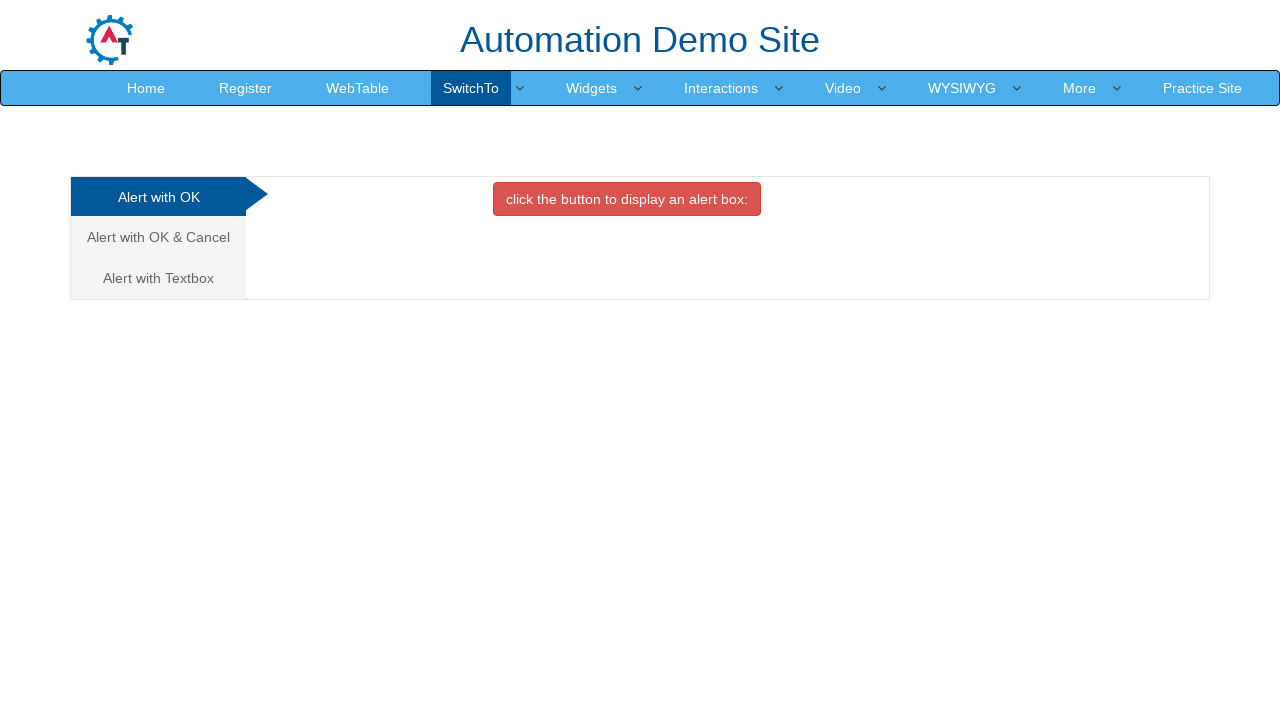

Set up dialog handler to automatically accept alerts
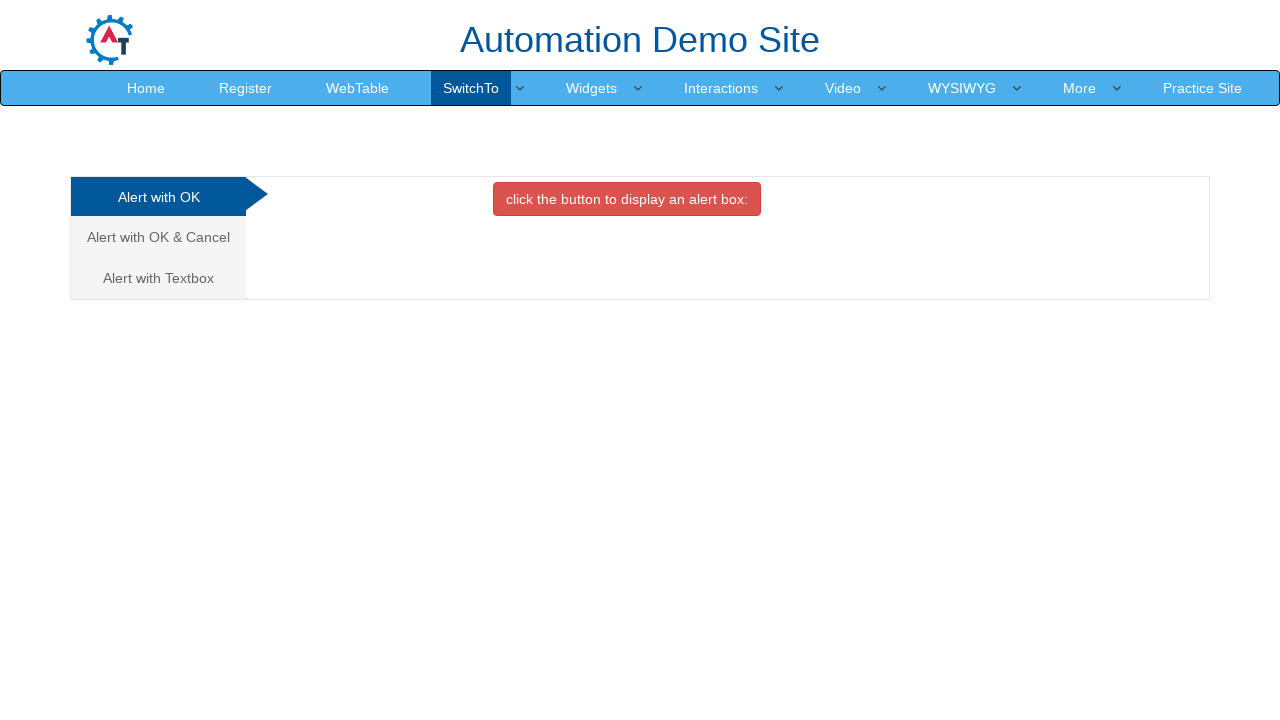

Clicked alert button to trigger the alert dialog at (627, 199) on xpath=//button[@class='btn btn-danger']
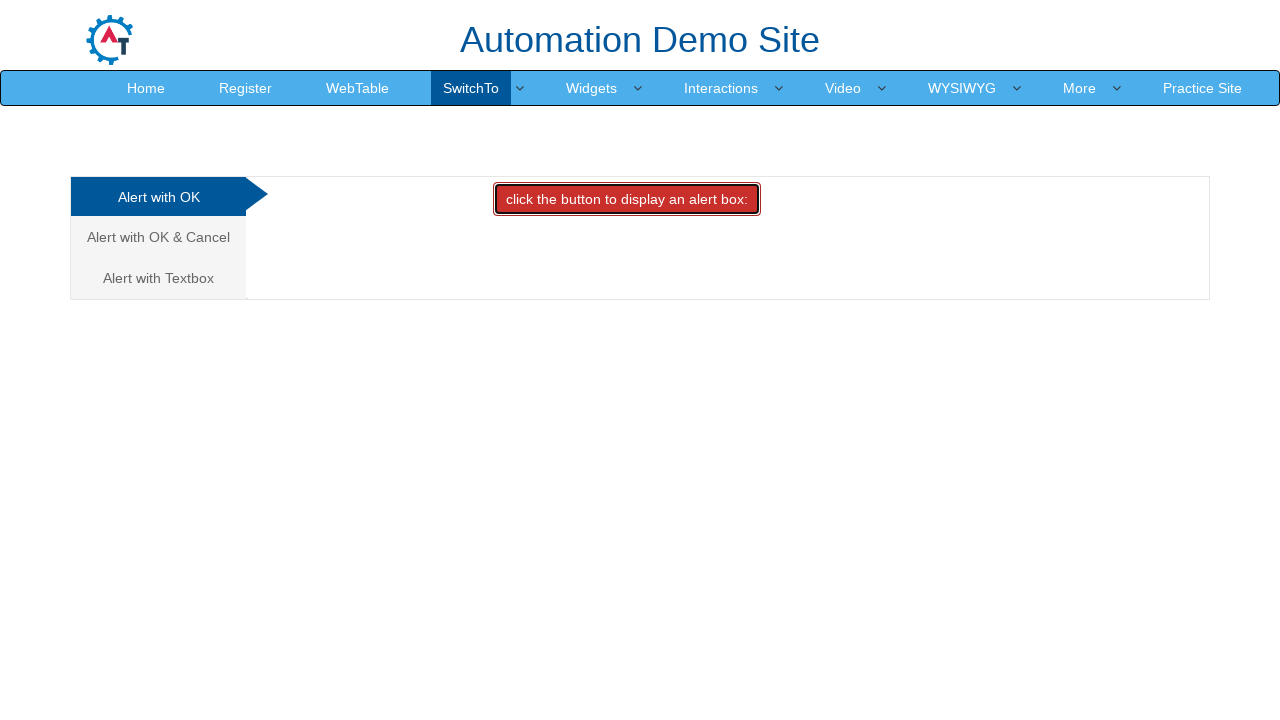

Waited for dialog to be handled
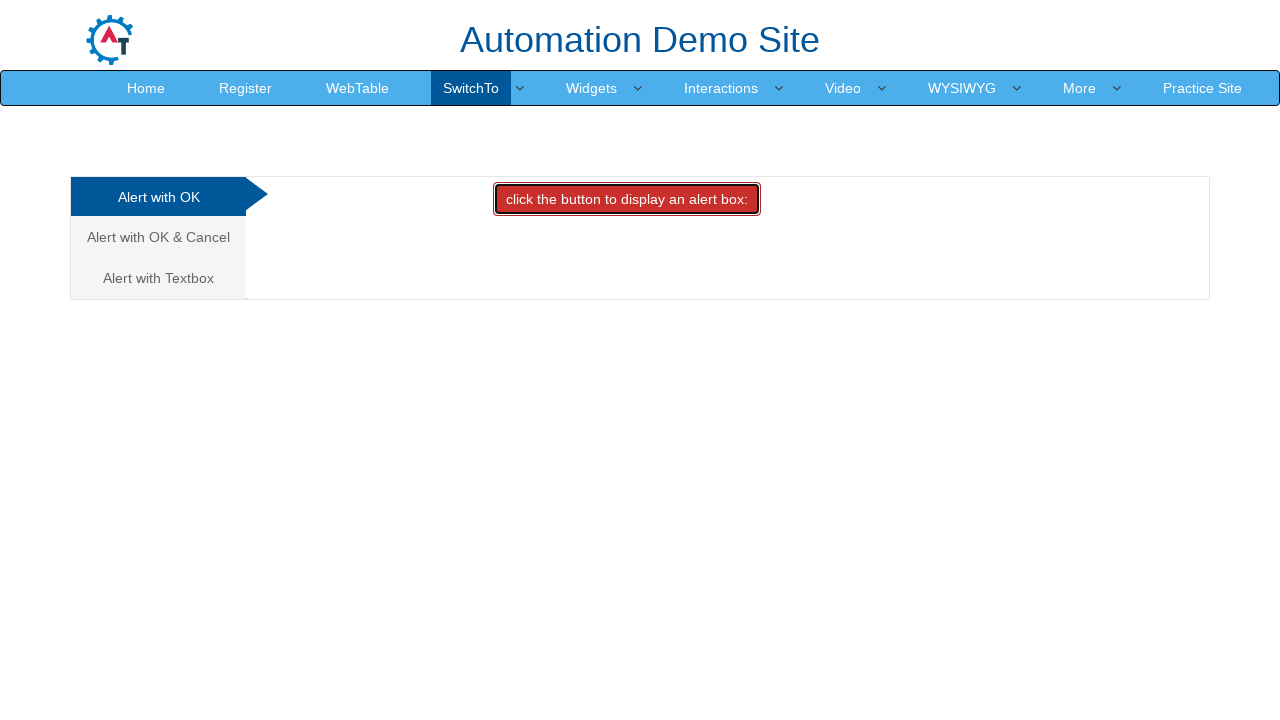

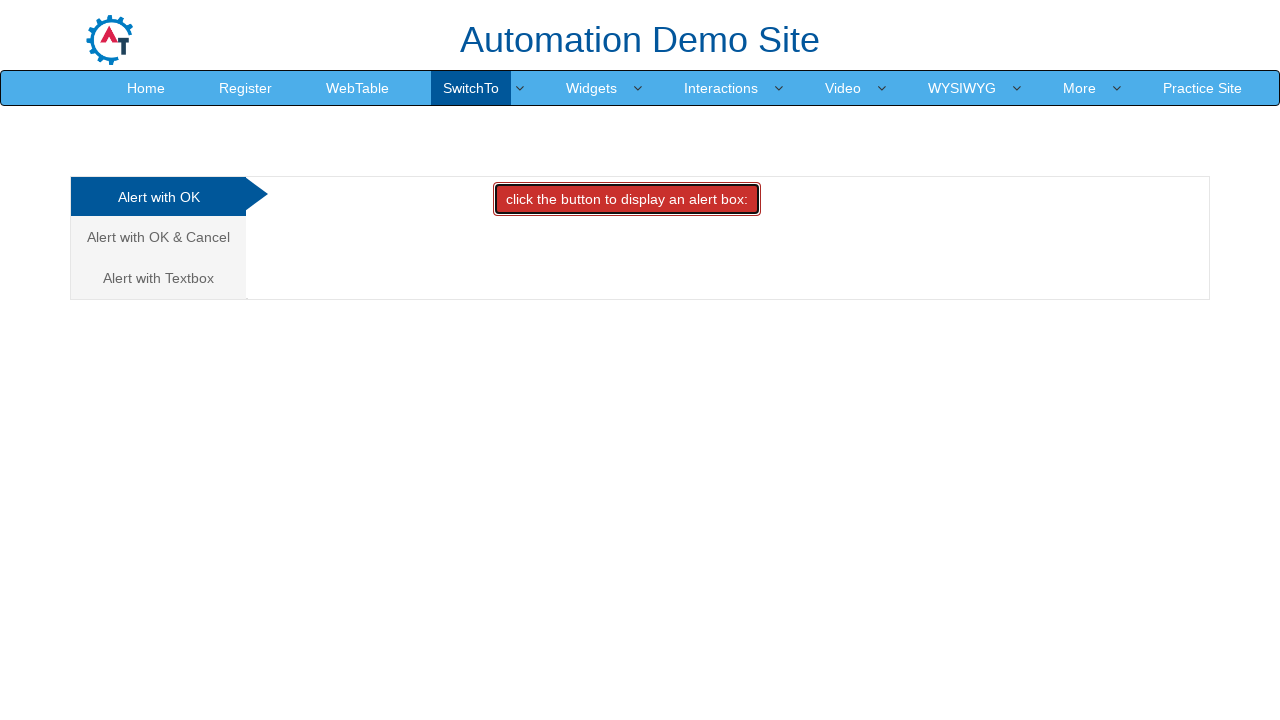